Tests the explicit wait functionality on a webpage by clicking an enable button, waiting for a textbox to become clickable, and then entering text into it.

Starting URL: https://neotech.vercel.app/

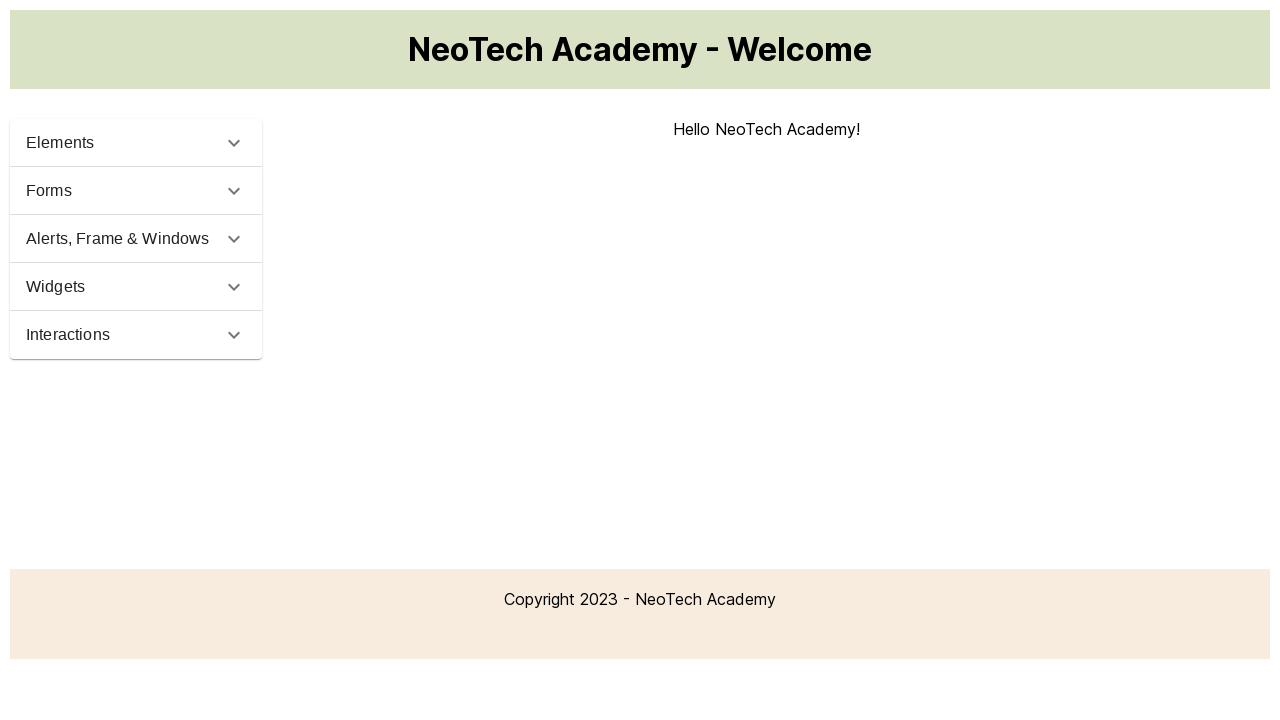

Clicked on the 'Interactions' link at (136, 335) on #menu-interactions
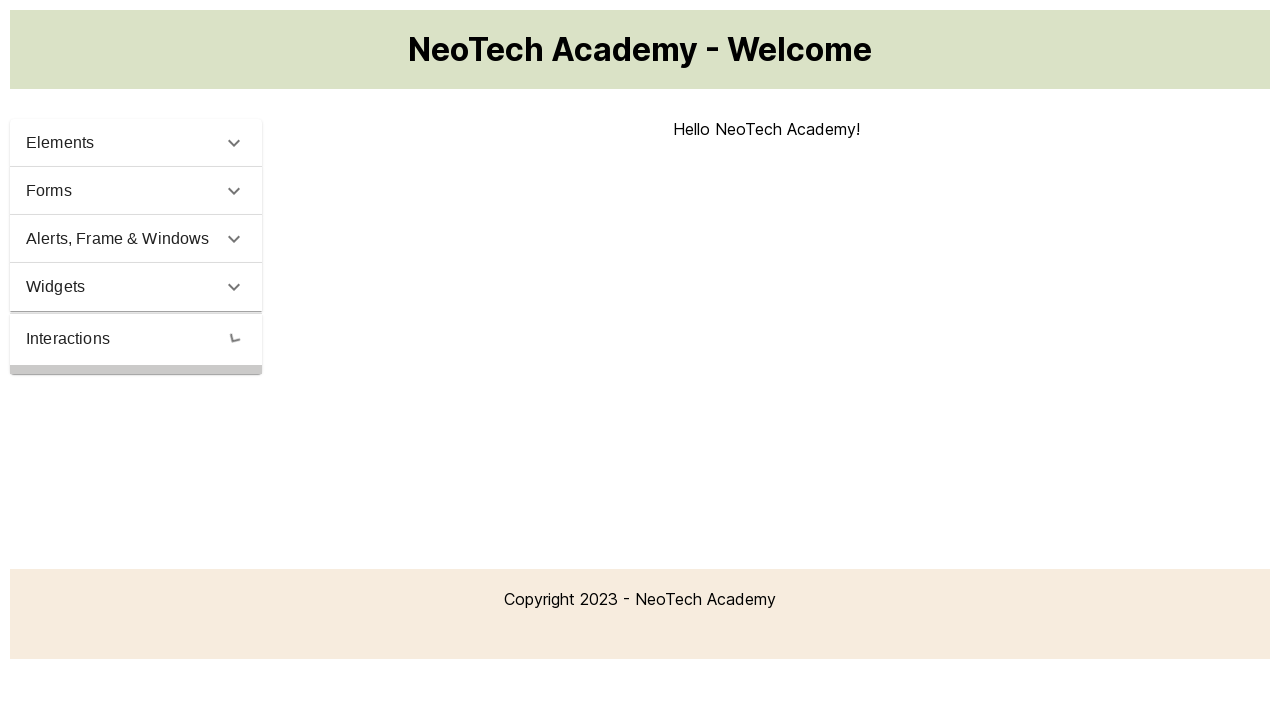

Clicked on 'Waits' option at (136, 423) on #waits
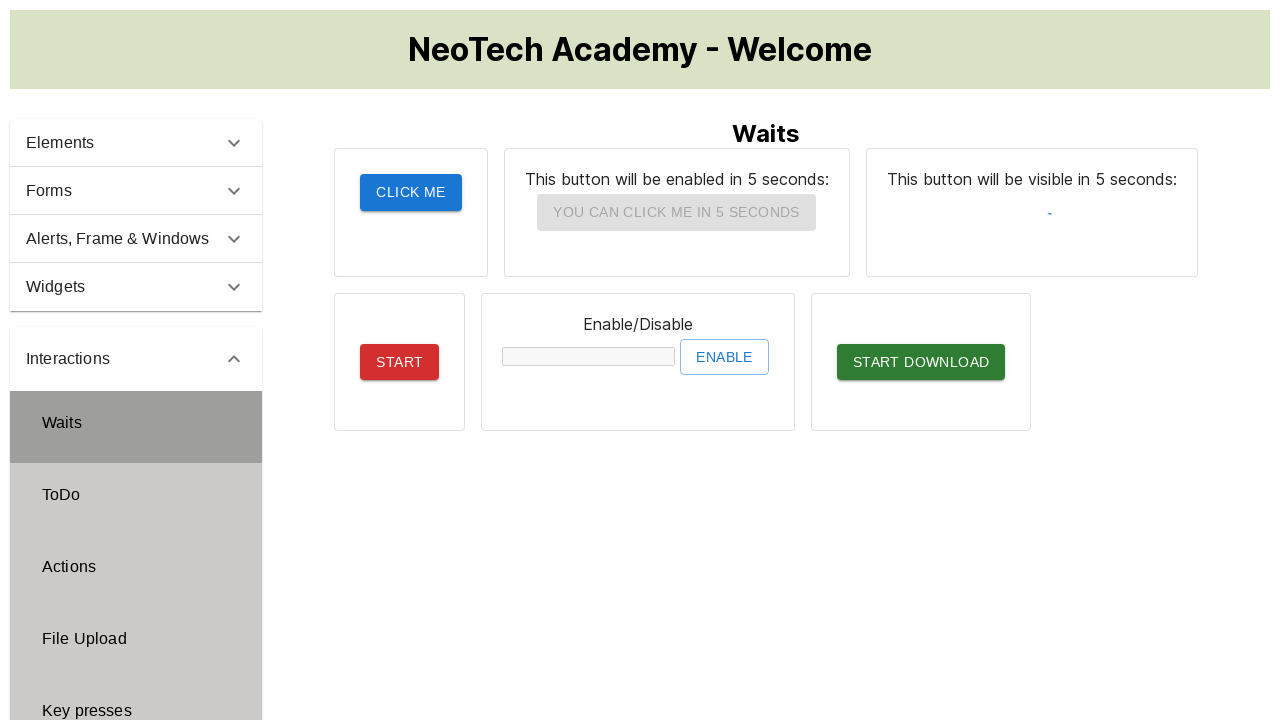

Clicked the enable button at (725, 357) on #btnEnable
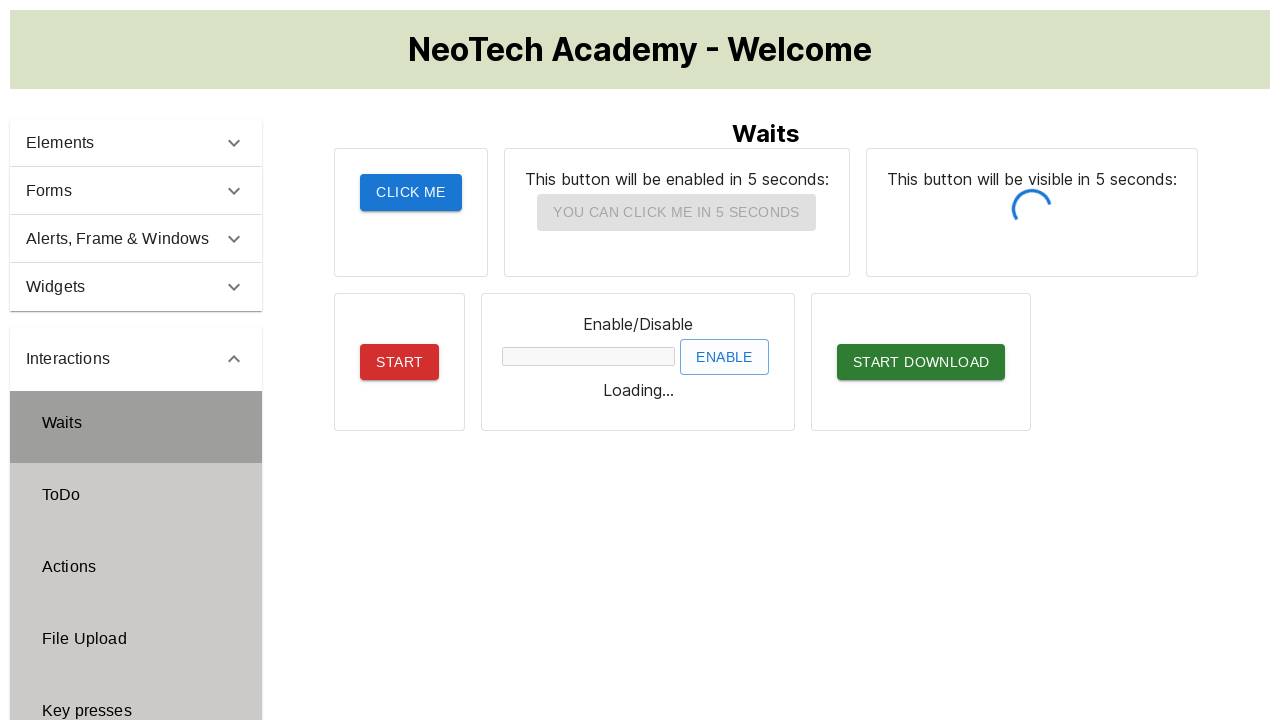

Waited for textbox to become visible
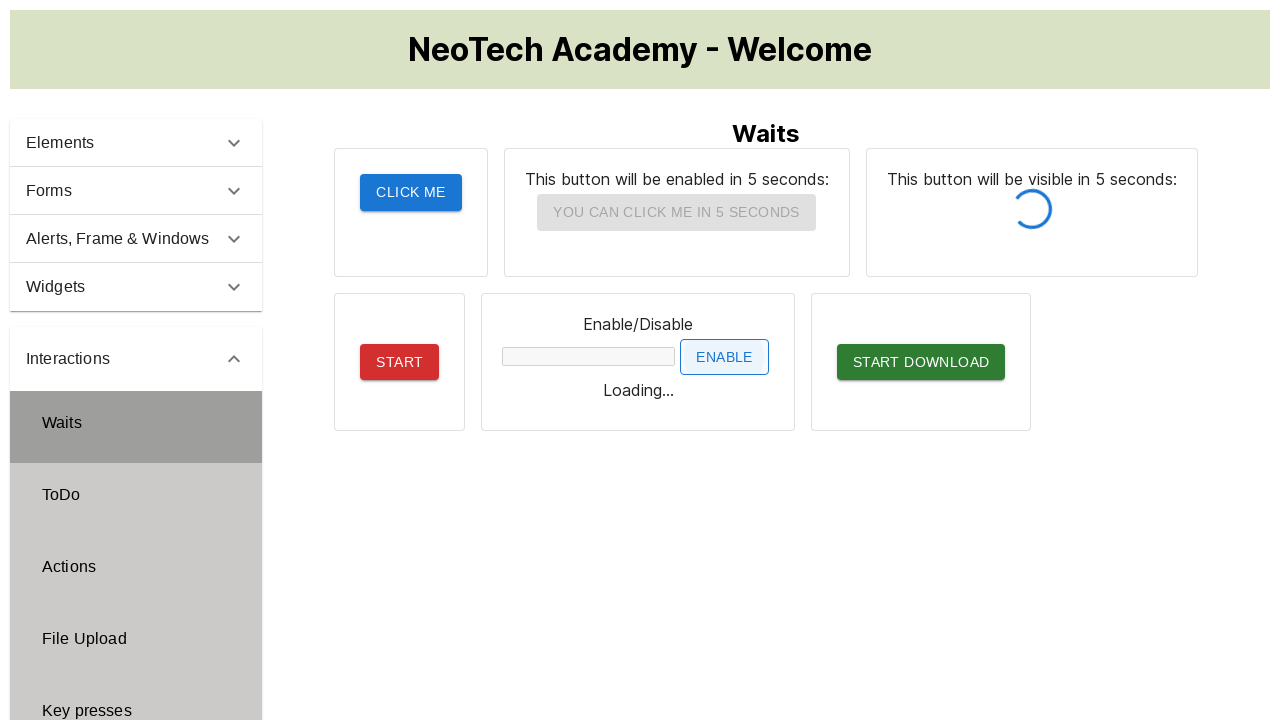

Waited for textbox to become enabled and clickable
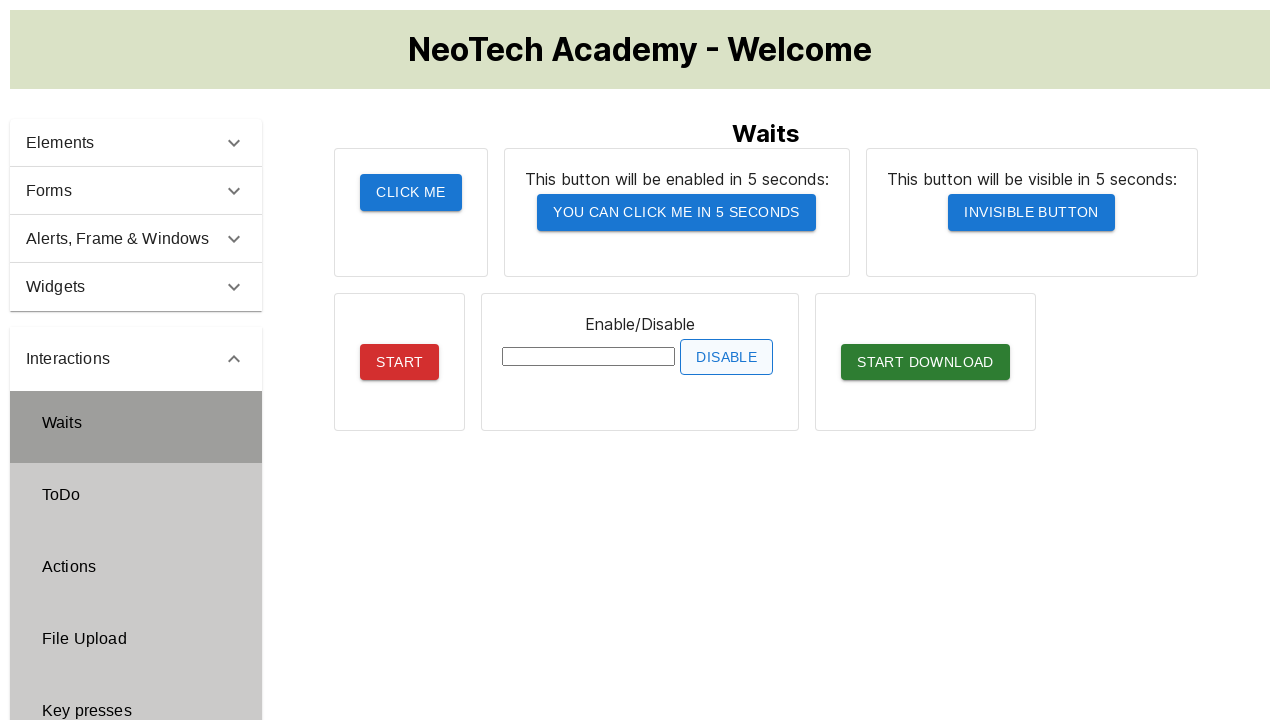

Entered 'Hello' into the textbox on xpath=//form[@id='input-example']/input
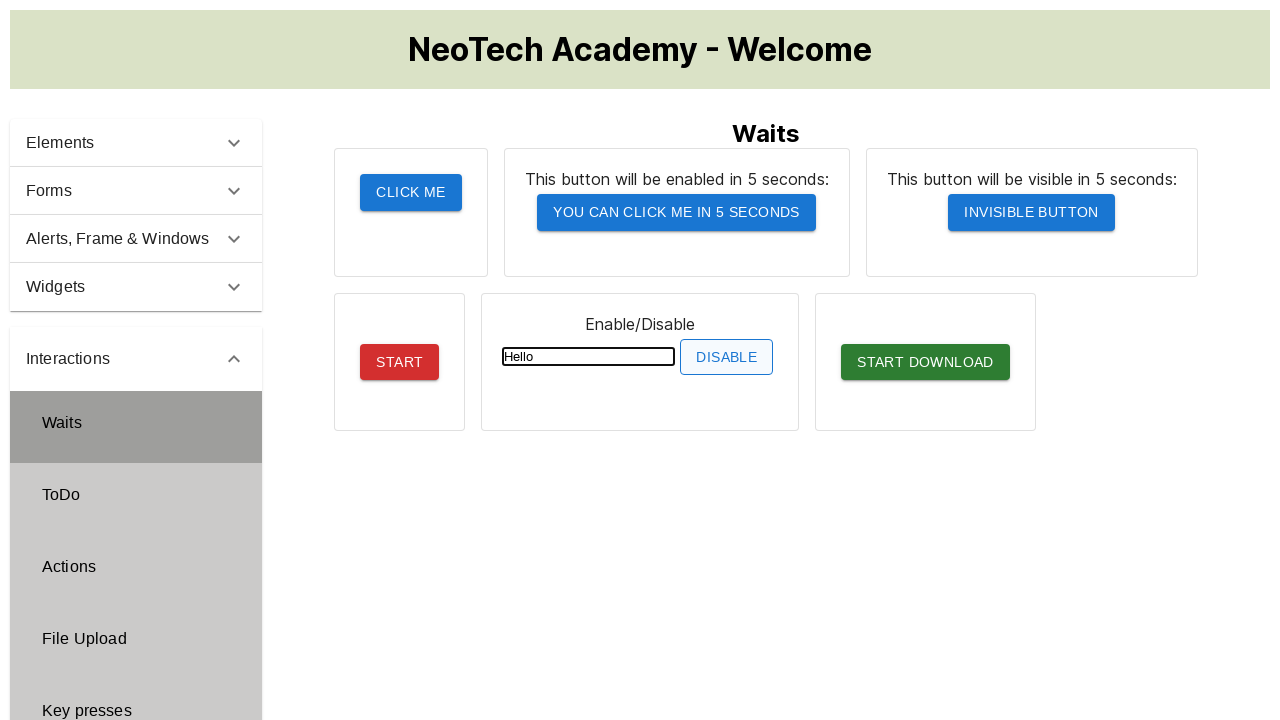

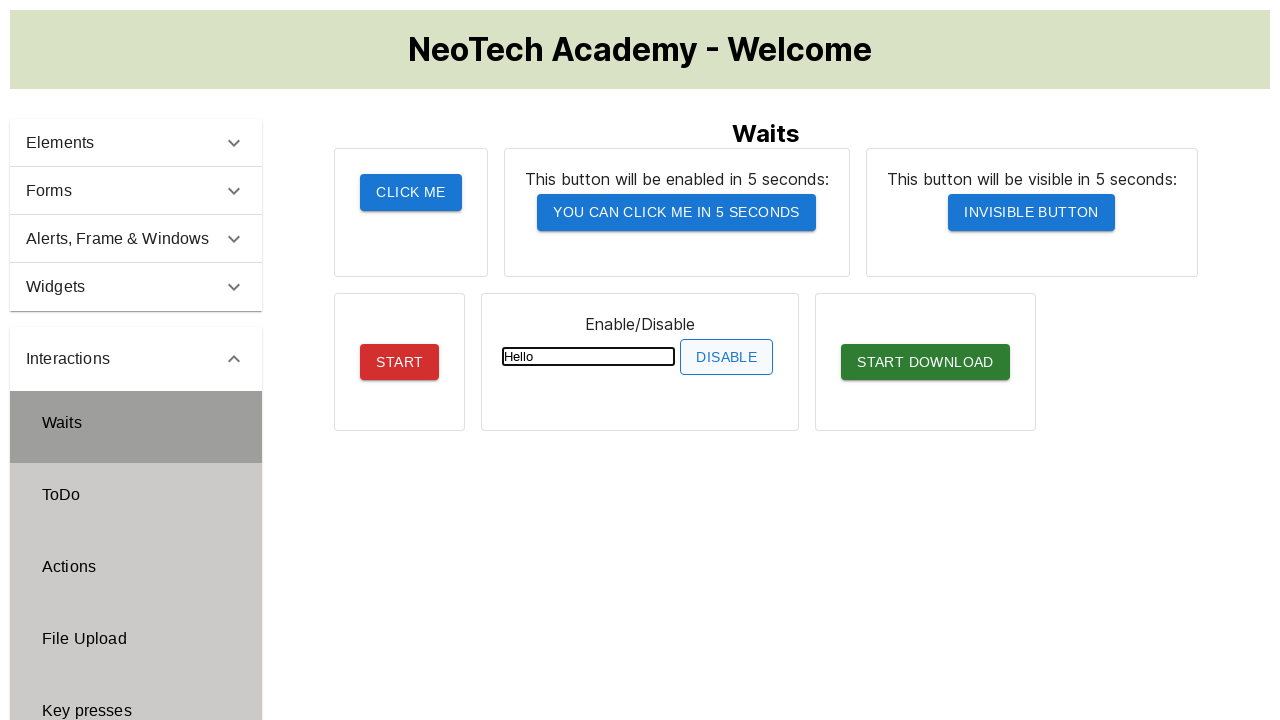